Tests text input functionality by typing text, adding characters, then using backspace to remove them, and verifying the button text updates accordingly

Starting URL: http://uitestingplayground.com/textinput

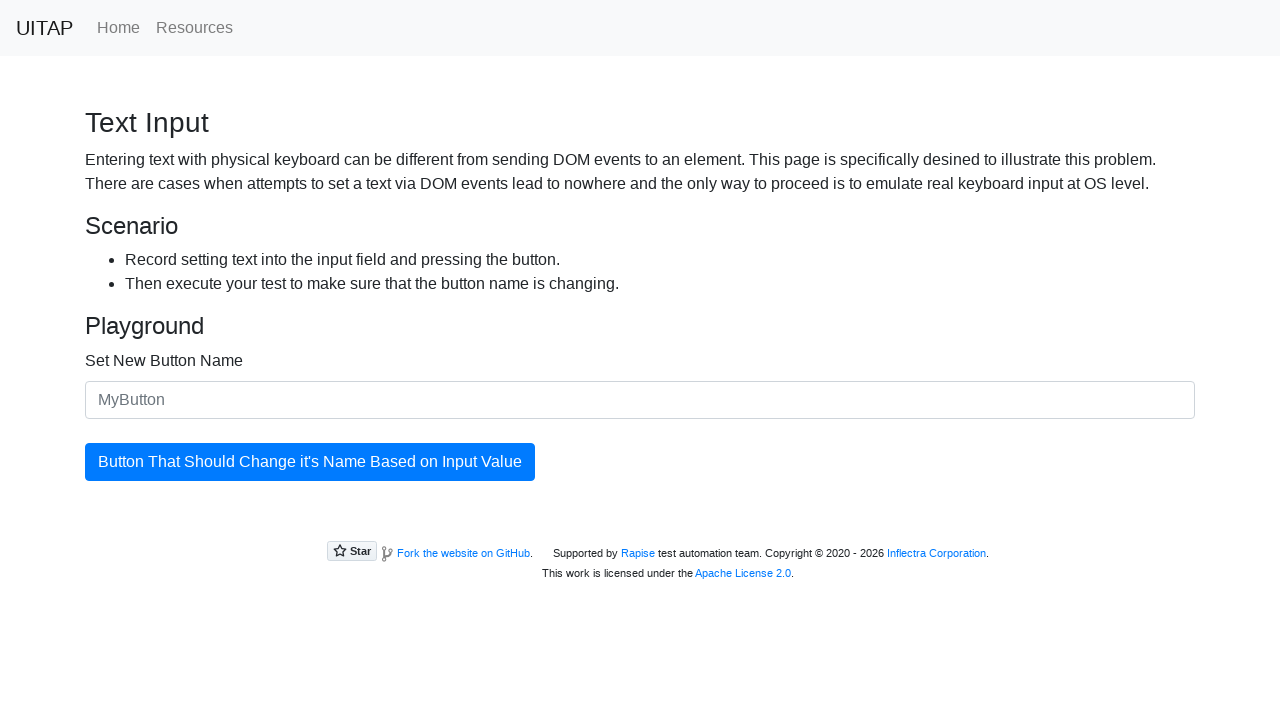

Filled text input field with 'Hello!' on #newButtonName
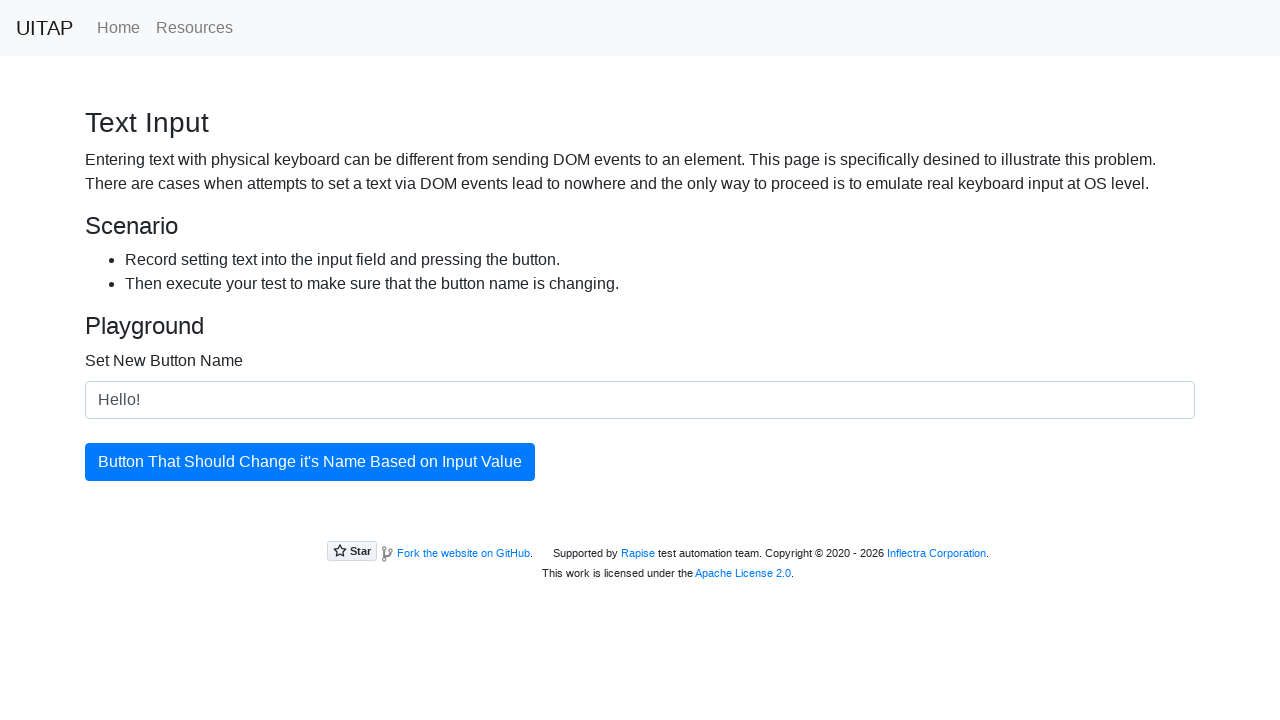

Typed 'abc' to add additional characters to input field on #newButtonName
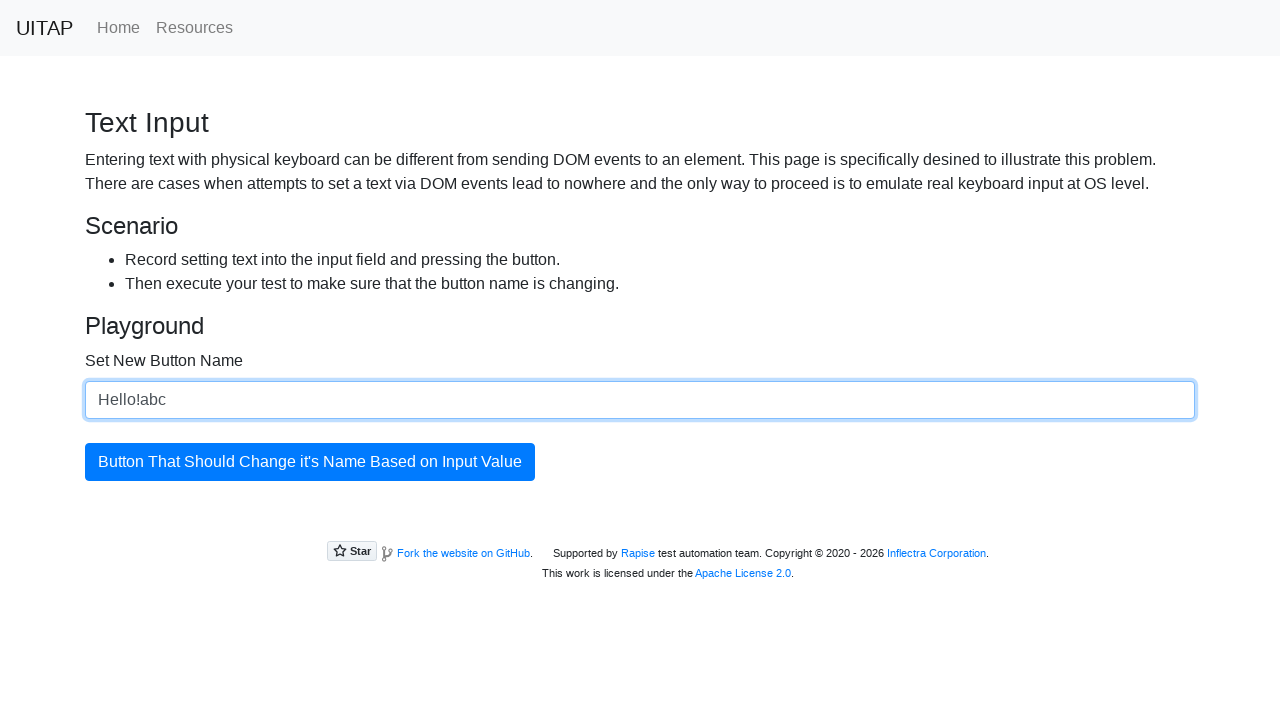

Pressed Backspace once to remove a character on #newButtonName
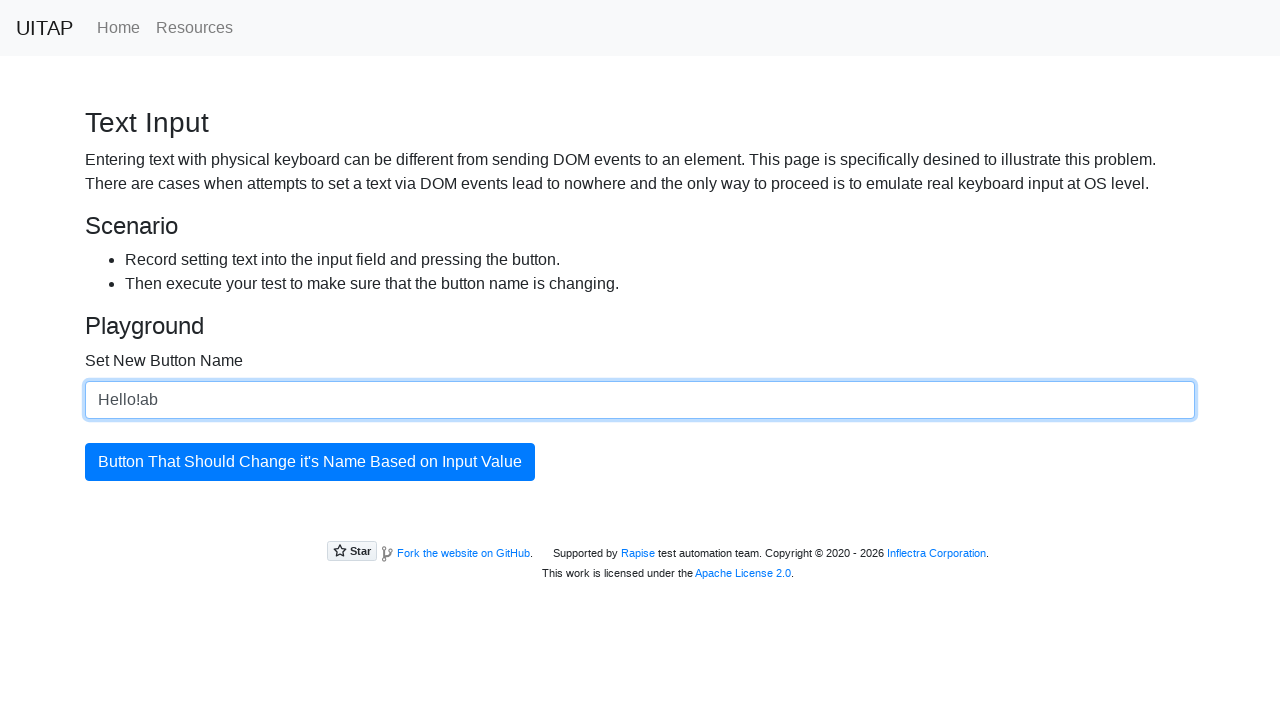

Pressed Backspace second time to remove a character on #newButtonName
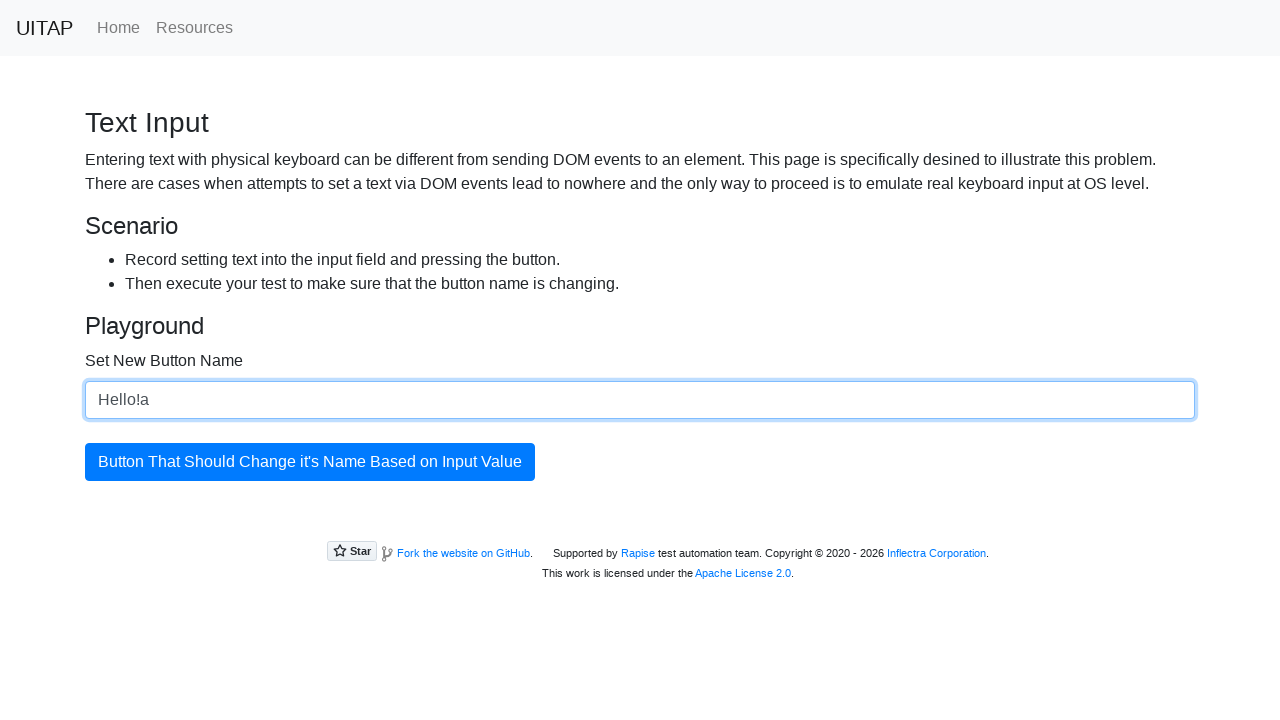

Pressed Backspace third time to remove a character on #newButtonName
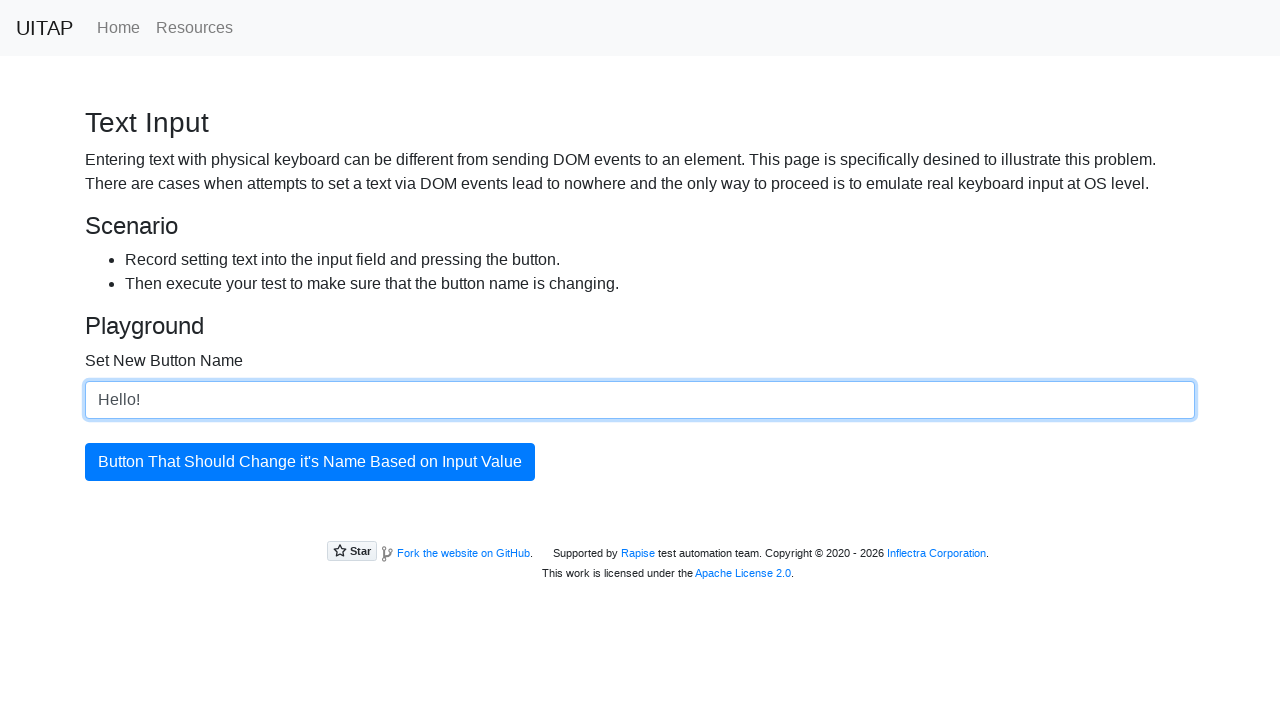

Clicked the updatingButton to apply text changes at (310, 462) on #updatingButton
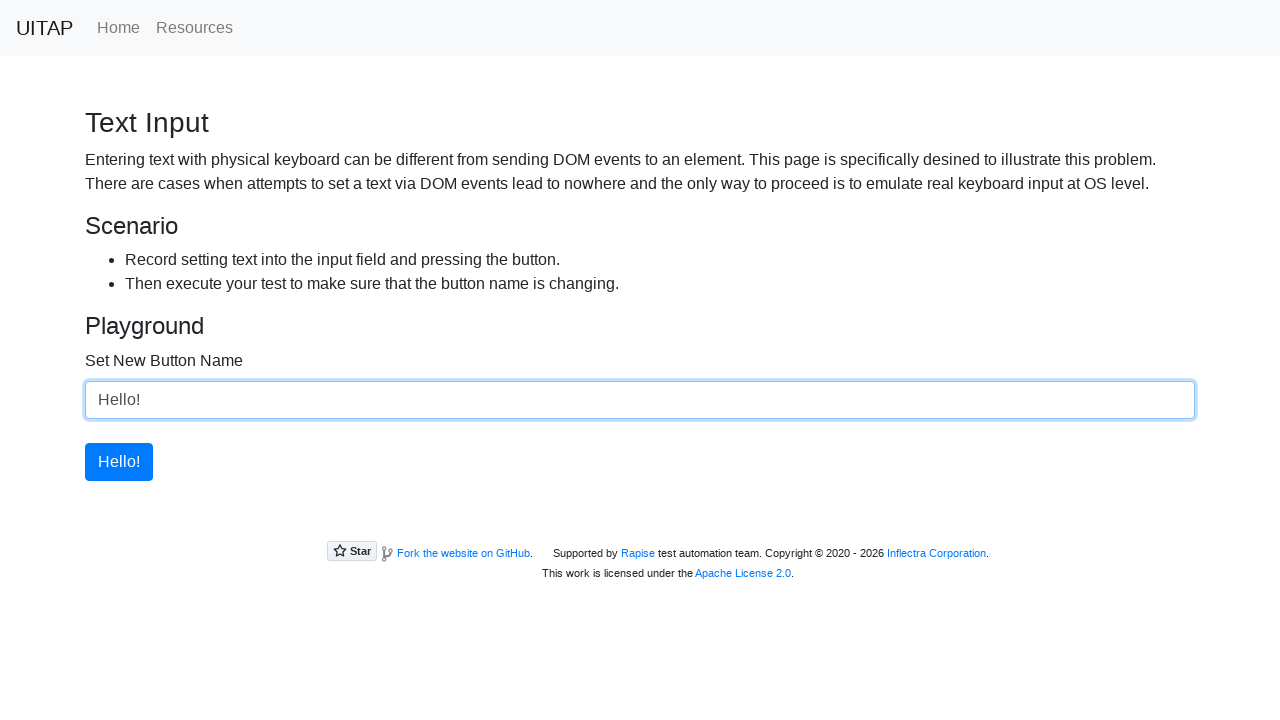

Verified that updatingButton is present and text has been updated
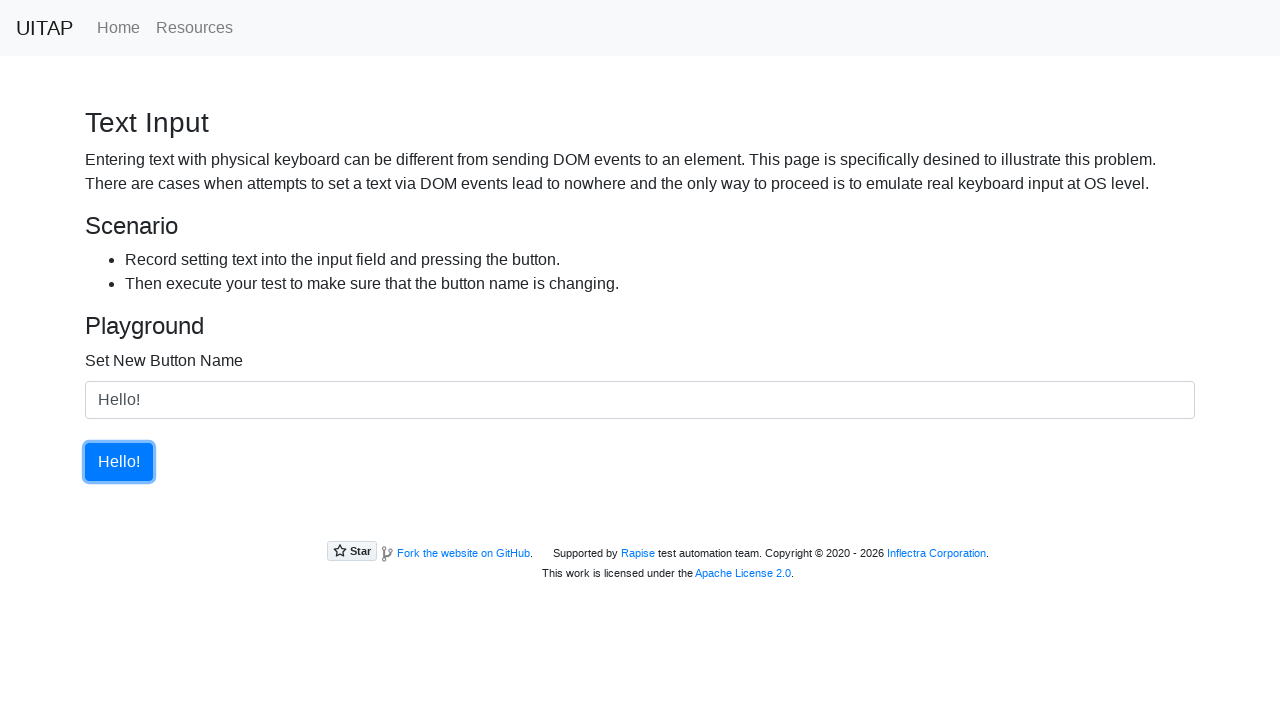

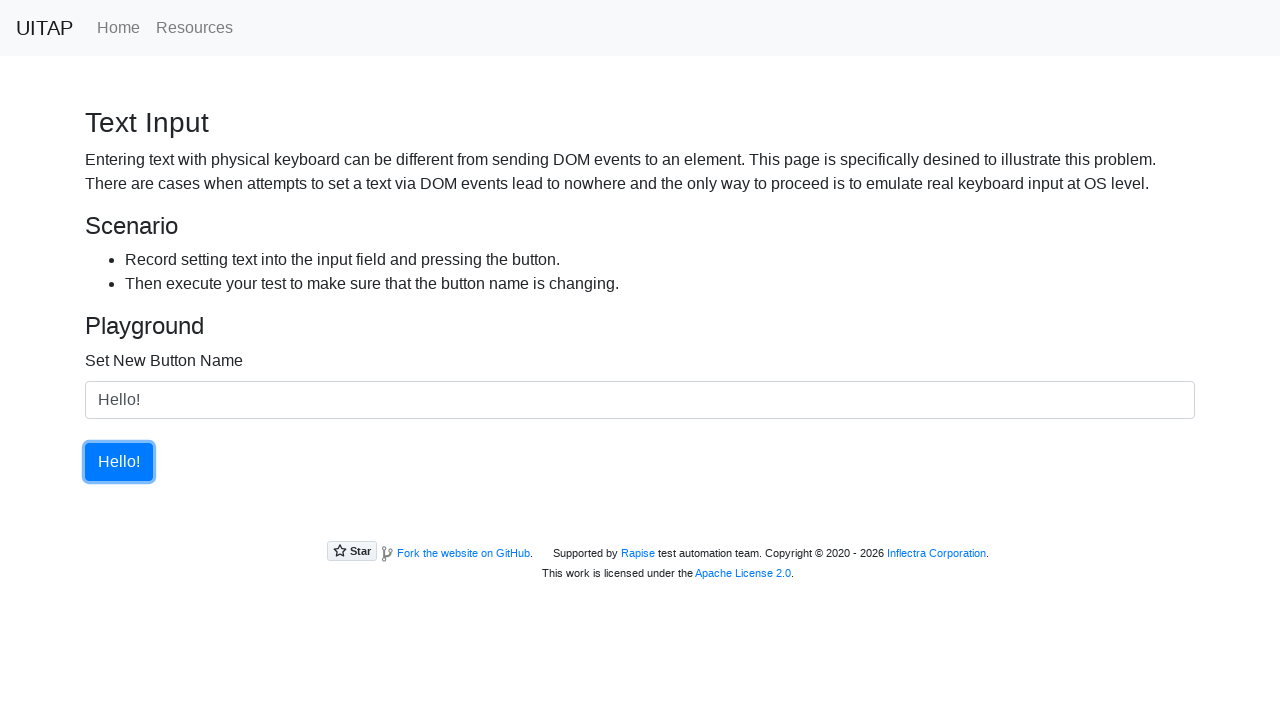